Tests filtering to display only completed todo items

Starting URL: https://demo.playwright.dev/todomvc

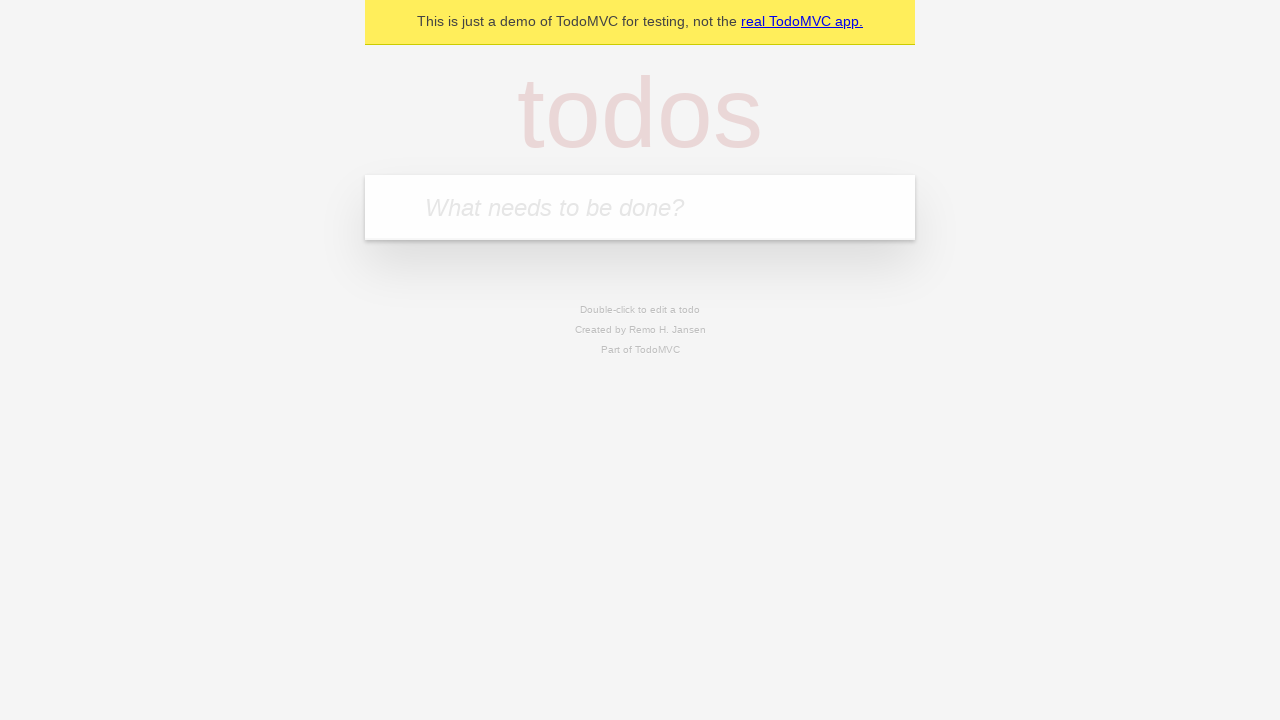

Filled todo input with 'buy some cheese' on internal:attr=[placeholder="What needs to be done?"i]
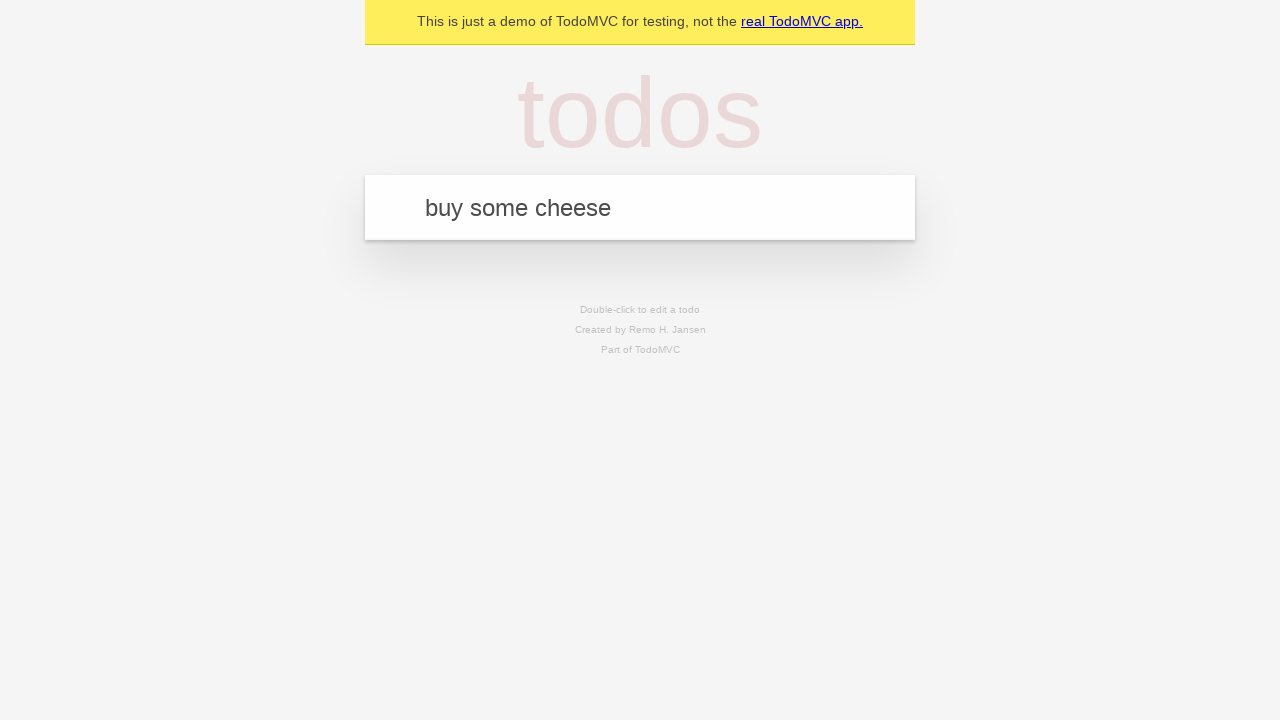

Pressed Enter to add 'buy some cheese' to the todo list on internal:attr=[placeholder="What needs to be done?"i]
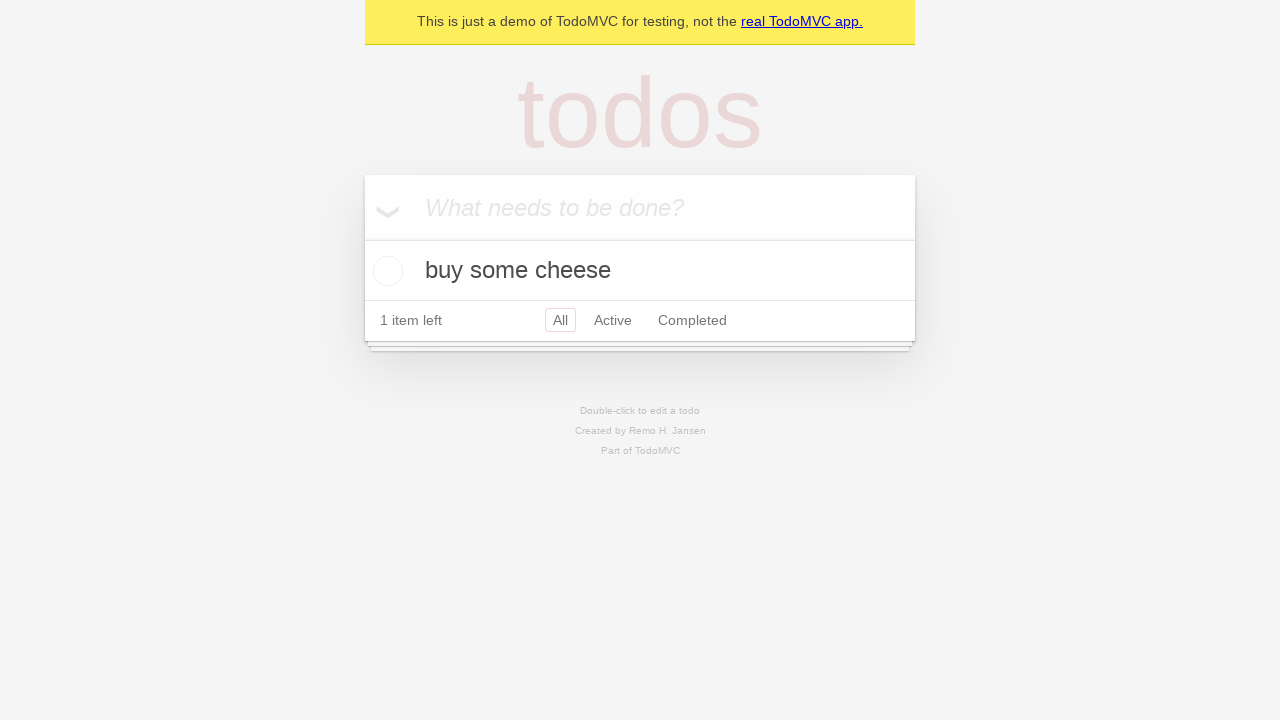

Filled todo input with 'feed the cat' on internal:attr=[placeholder="What needs to be done?"i]
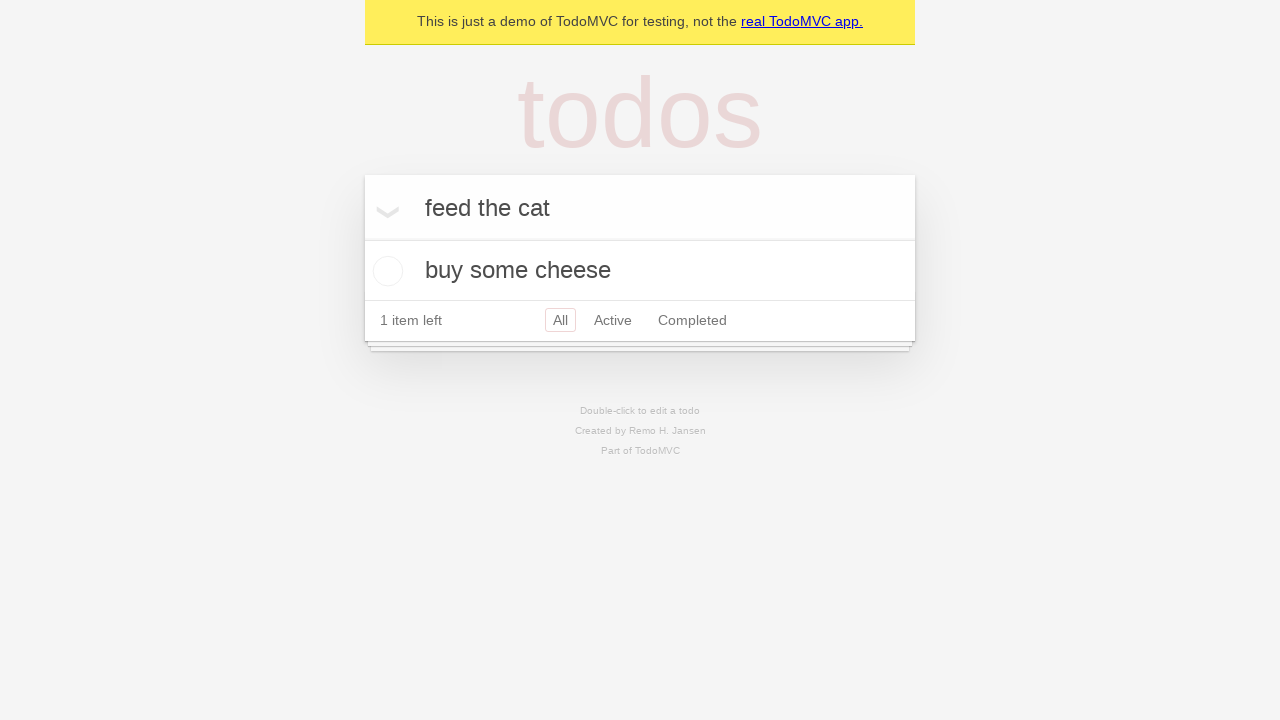

Pressed Enter to add 'feed the cat' to the todo list on internal:attr=[placeholder="What needs to be done?"i]
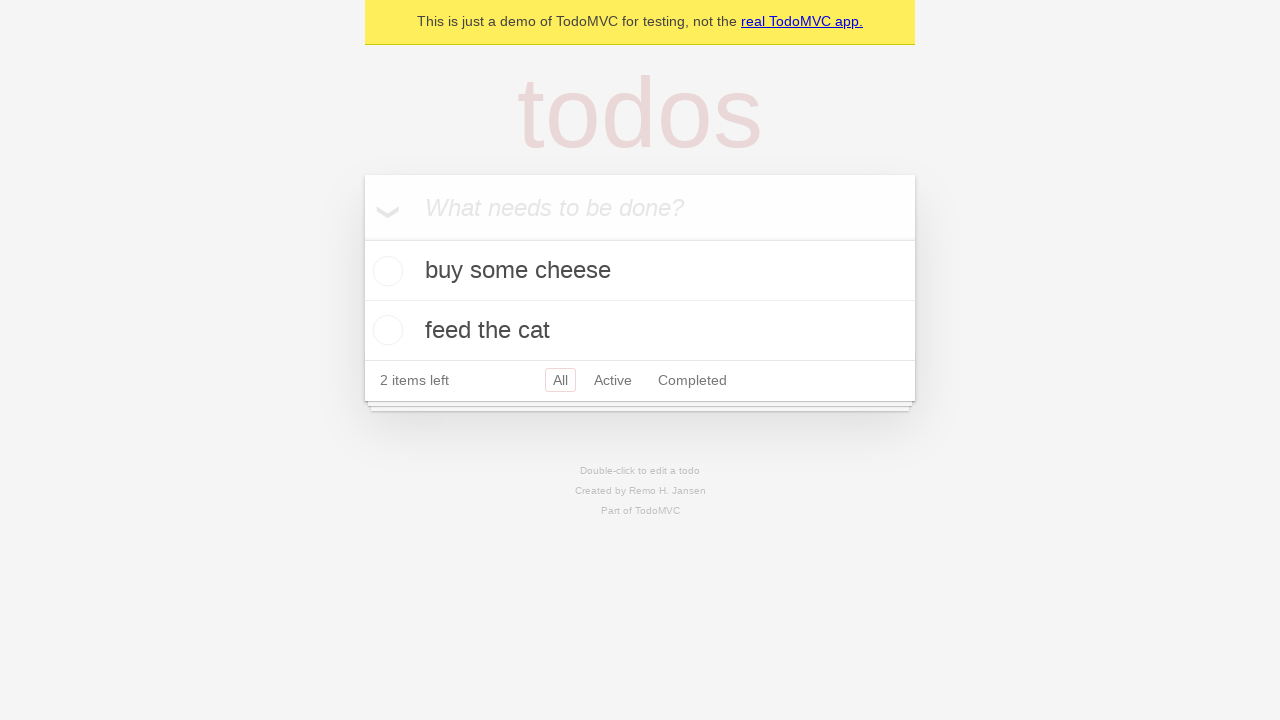

Filled todo input with 'book a doctors appointment' on internal:attr=[placeholder="What needs to be done?"i]
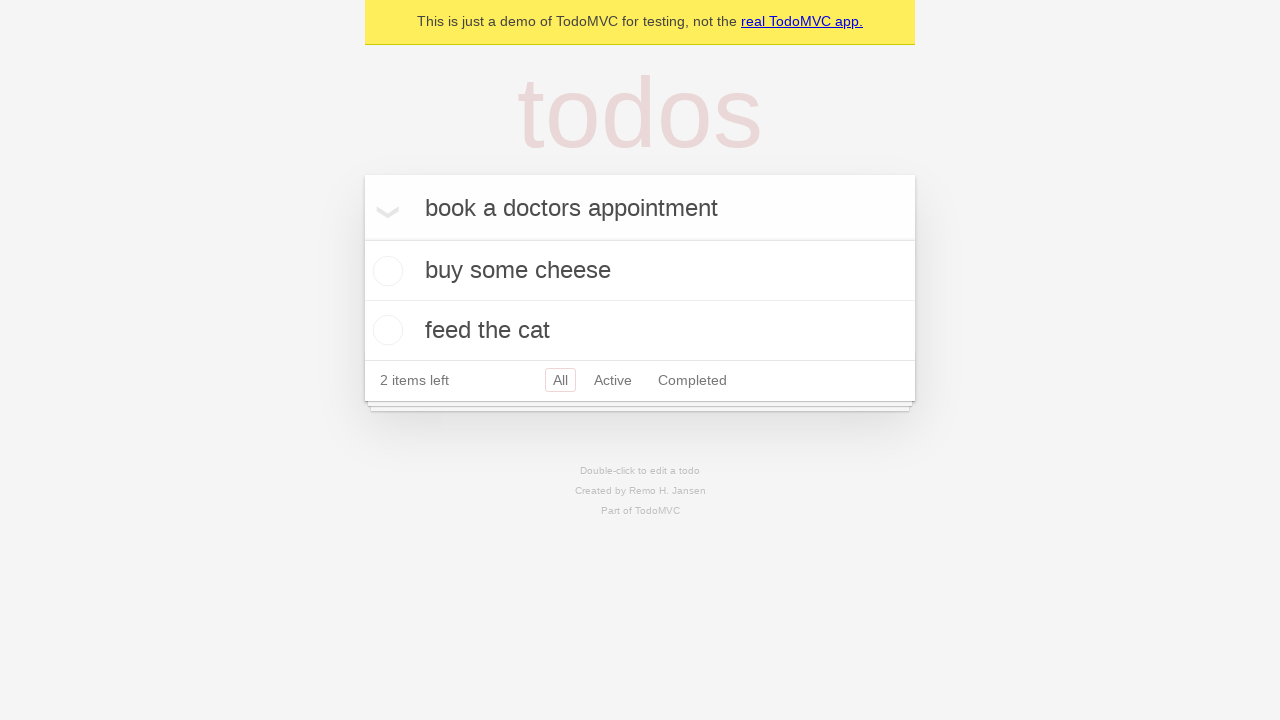

Pressed Enter to add 'book a doctors appointment' to the todo list on internal:attr=[placeholder="What needs to be done?"i]
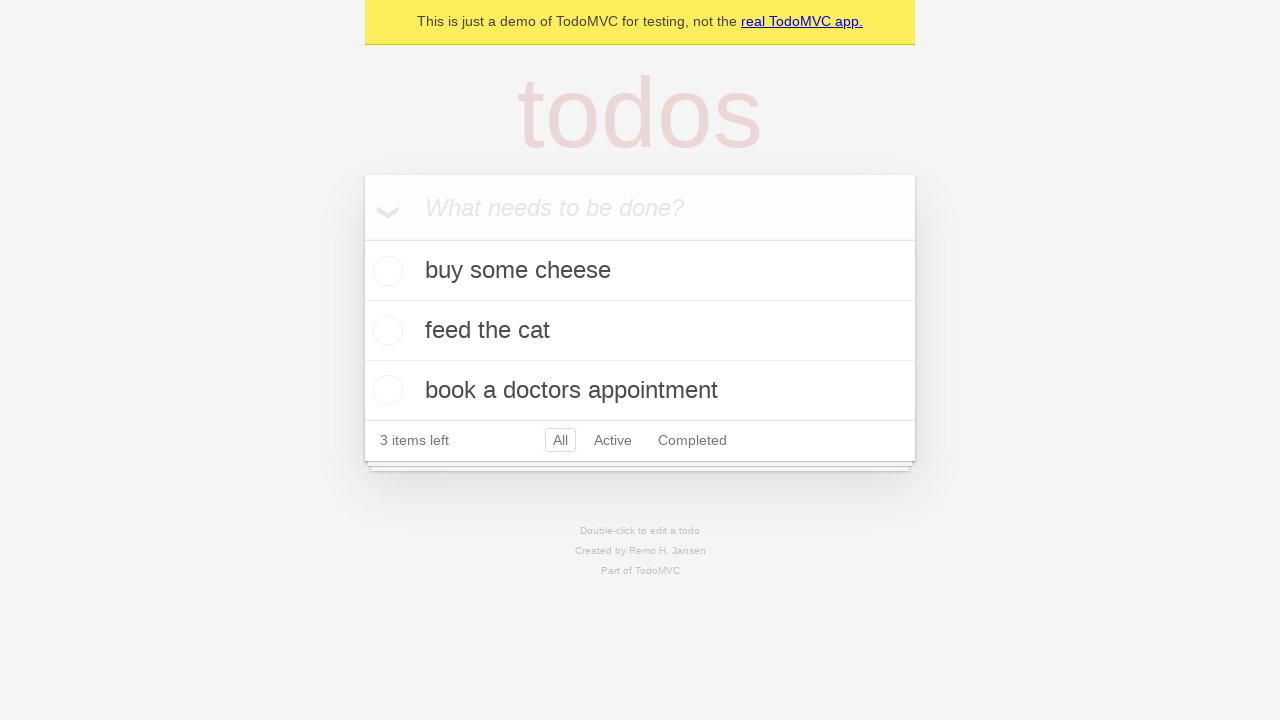

Checked the second todo item 'feed the cat' at (385, 330) on internal:testid=[data-testid="todo-item"s] >> nth=1 >> internal:role=checkbox
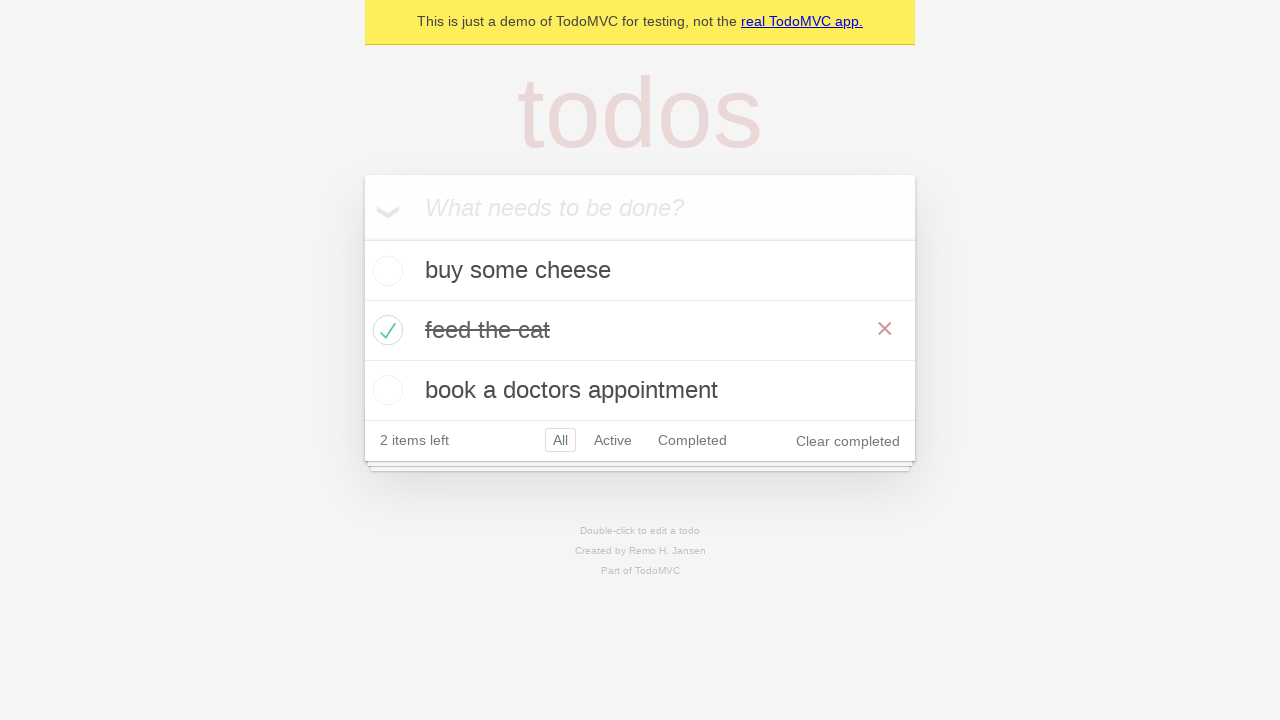

Clicked the 'Completed' filter link at (692, 440) on internal:role=link[name="Completed"i]
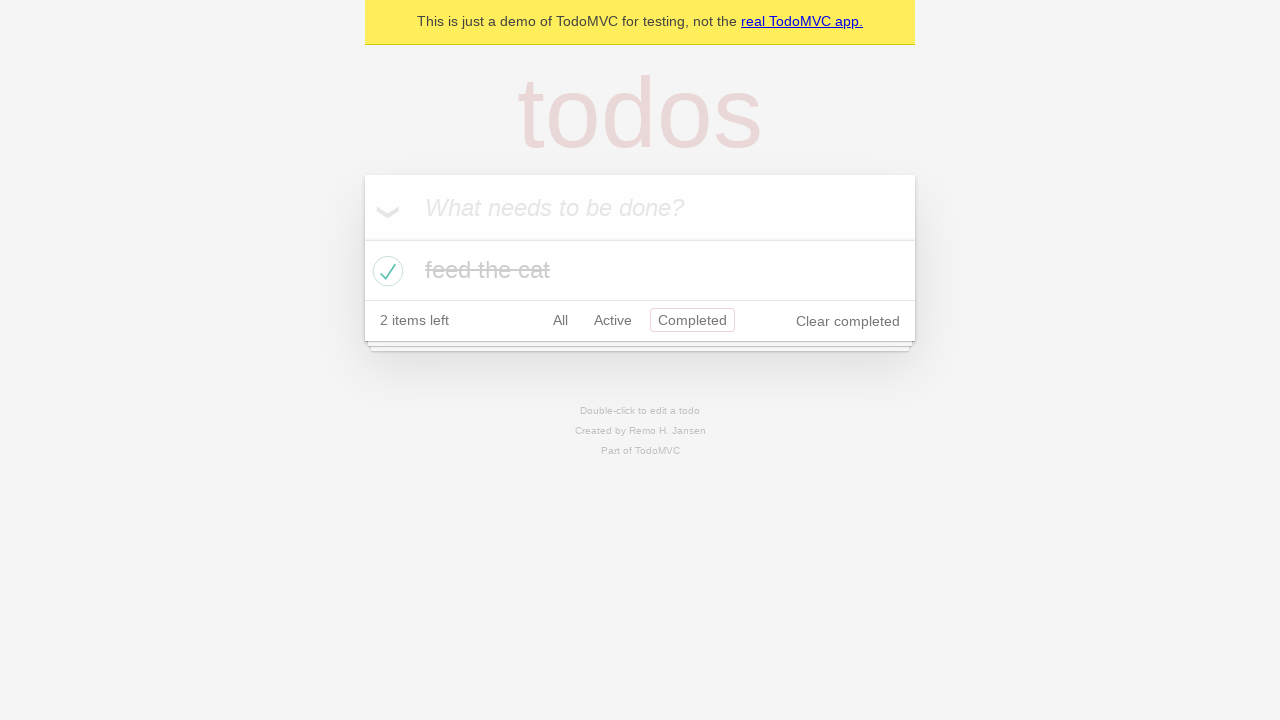

Completed filter applied and todo items loaded
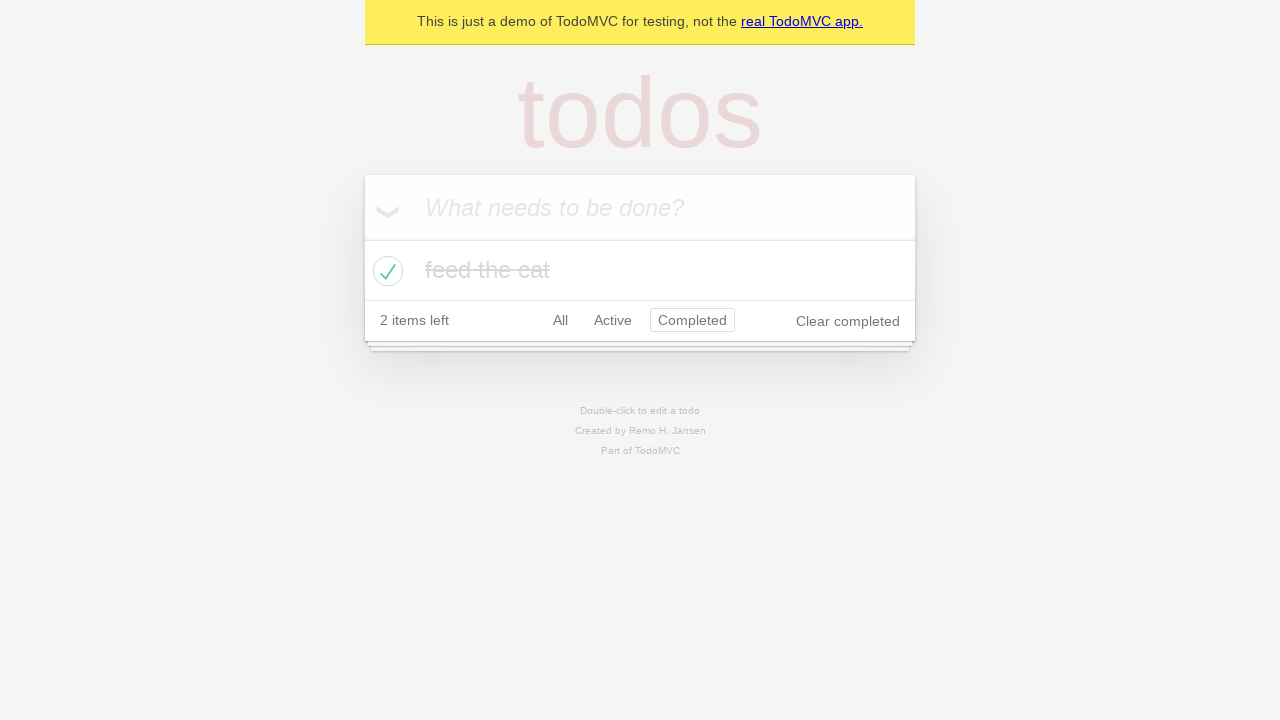

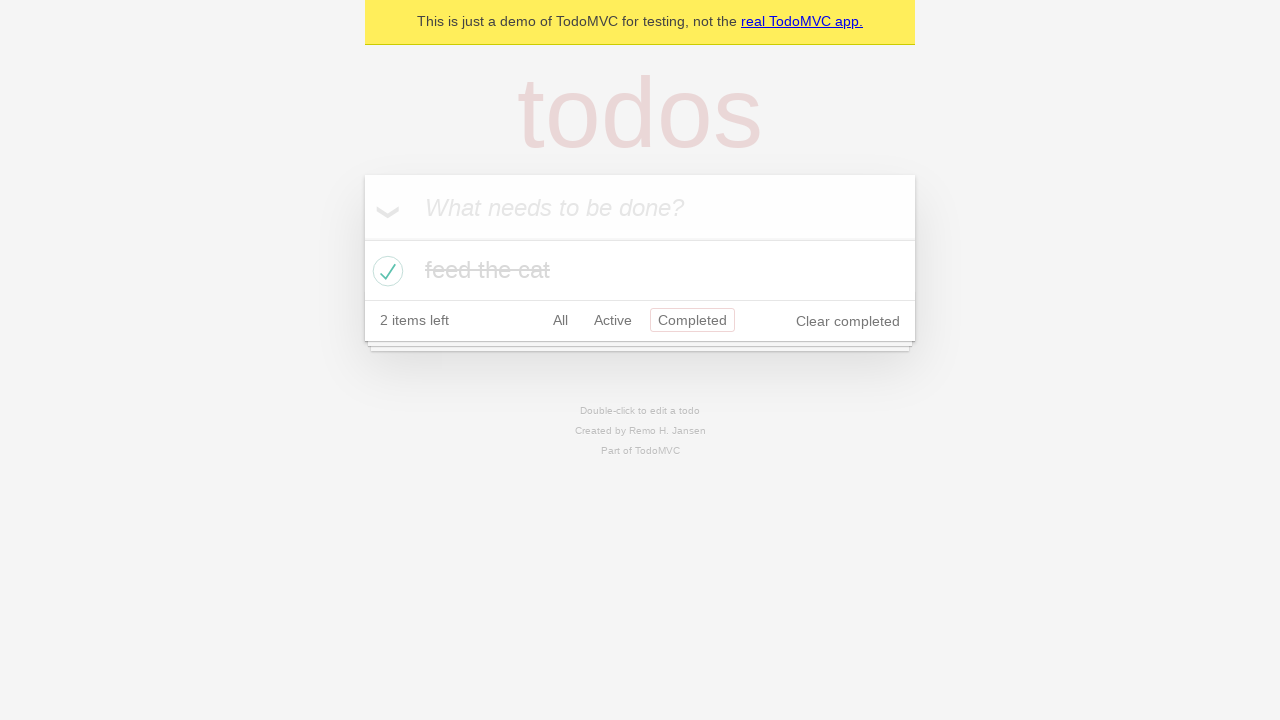